Tests dynamic control removal and addition with explicit waits - clicks Remove button, waits for "It's gone!" message, clicks Add button, and waits for "It's back!" message.

Starting URL: https://the-internet.herokuapp.com/dynamic_controls

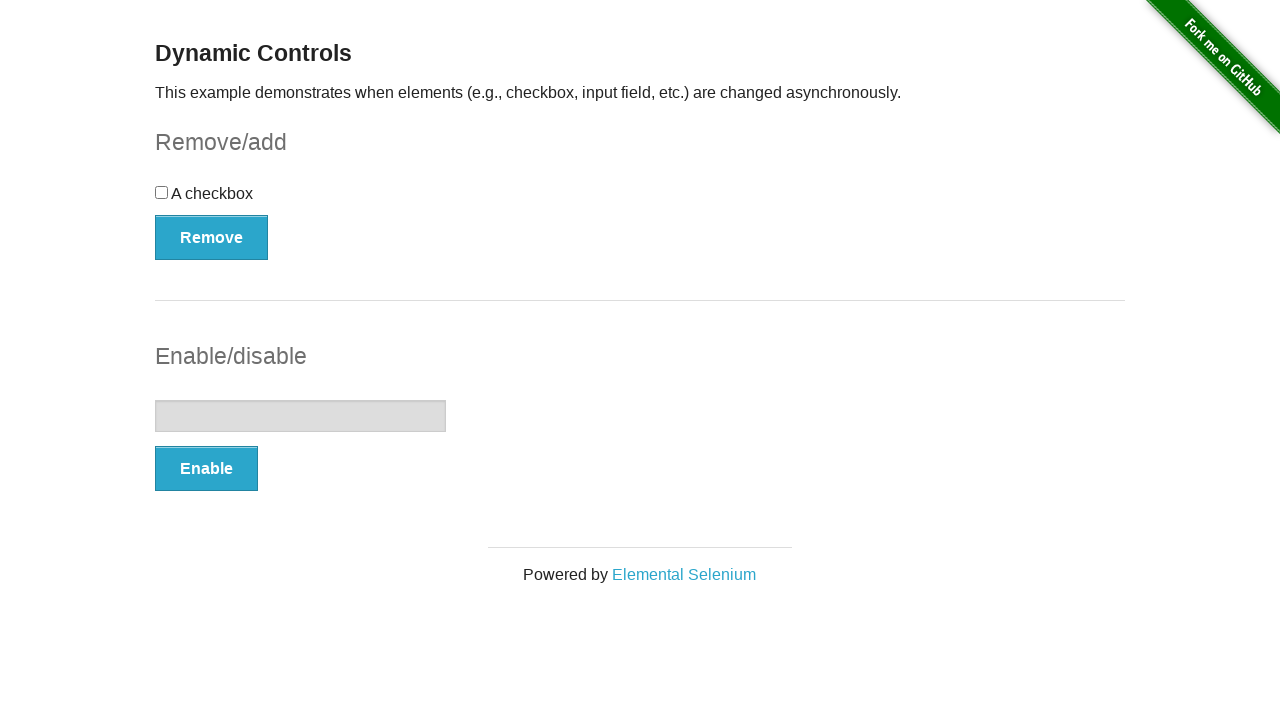

Clicked Remove button at (212, 237) on xpath=//*[text()='Remove']
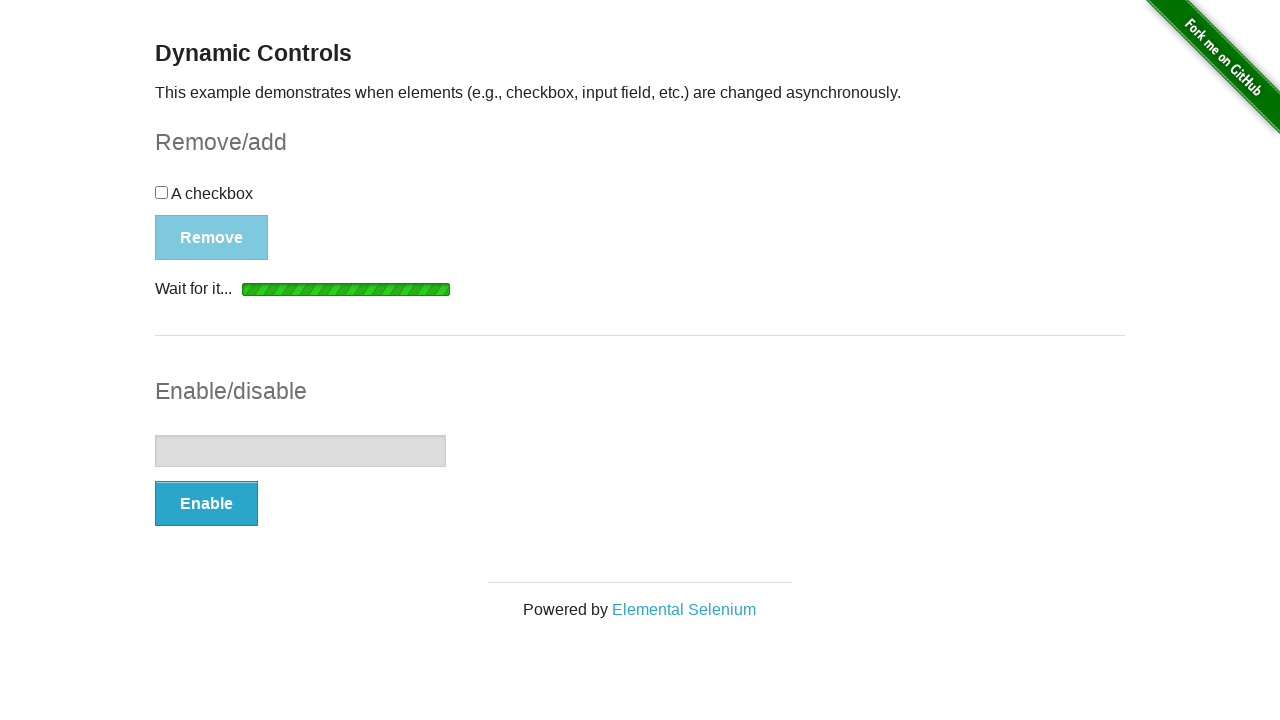

Waited for and found "It's gone!" message
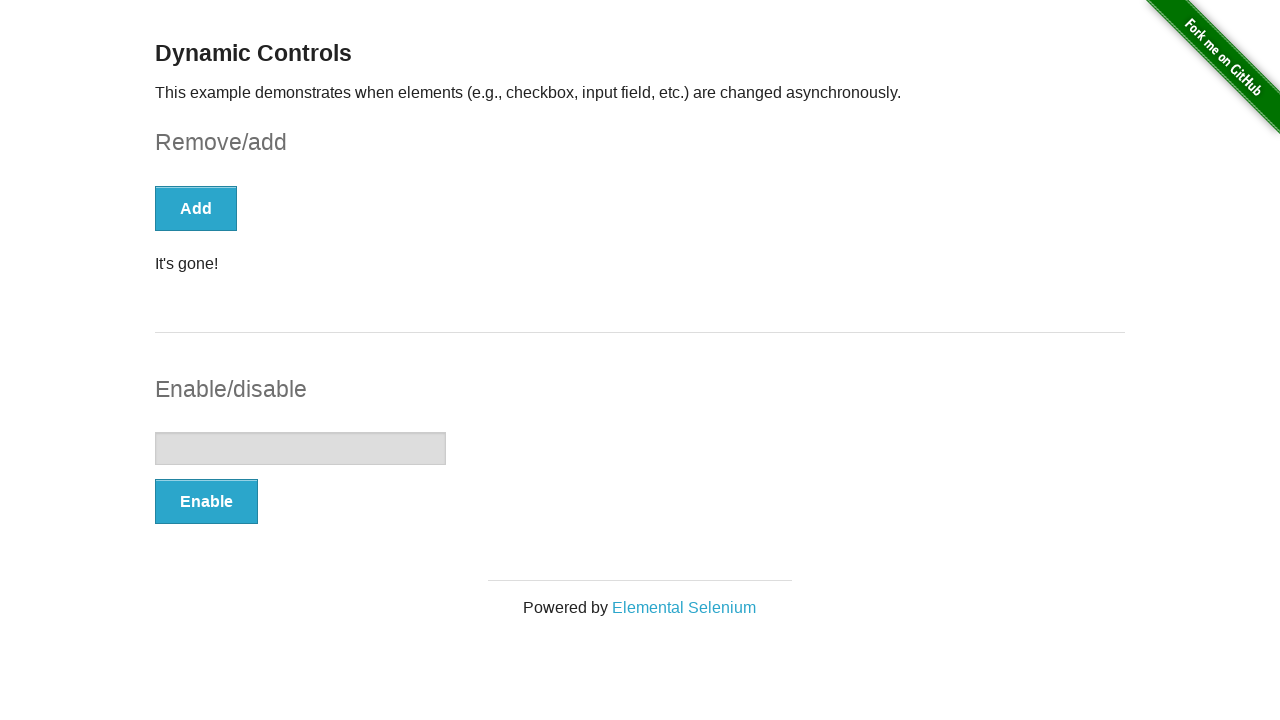

Asserted "It's gone!" message is visible
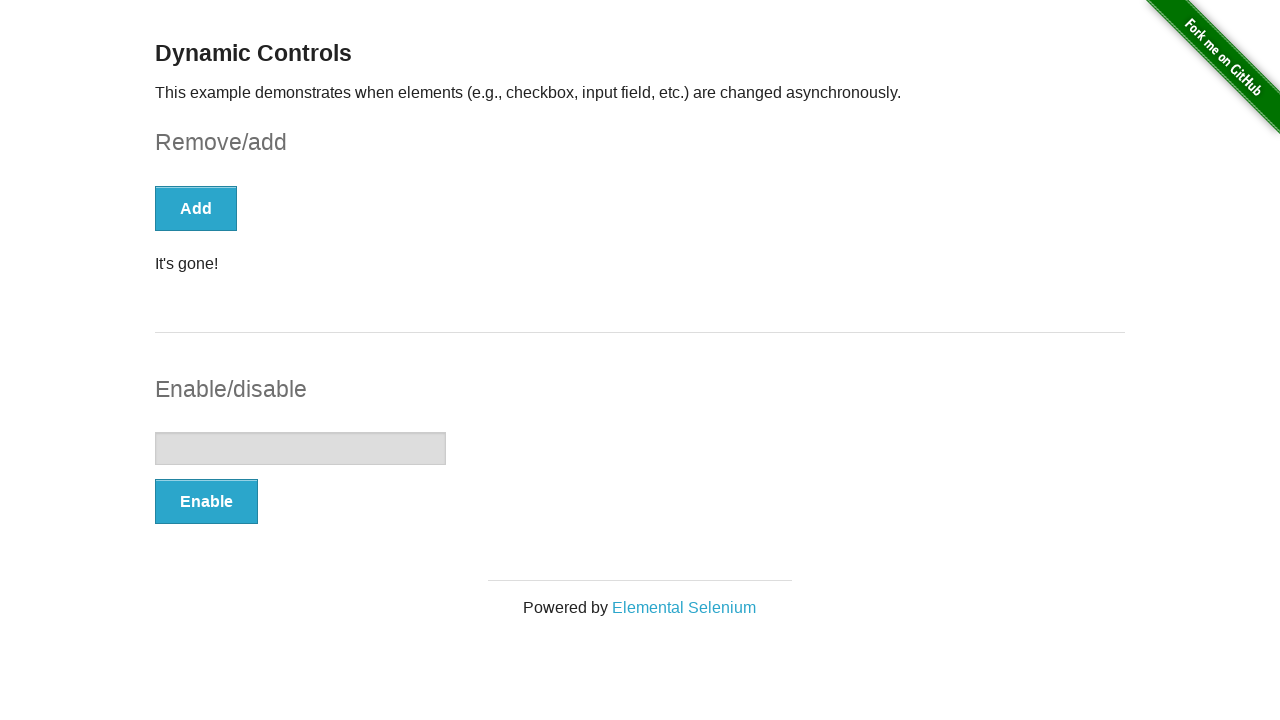

Clicked Add button at (196, 208) on xpath=//*[text()='Add']
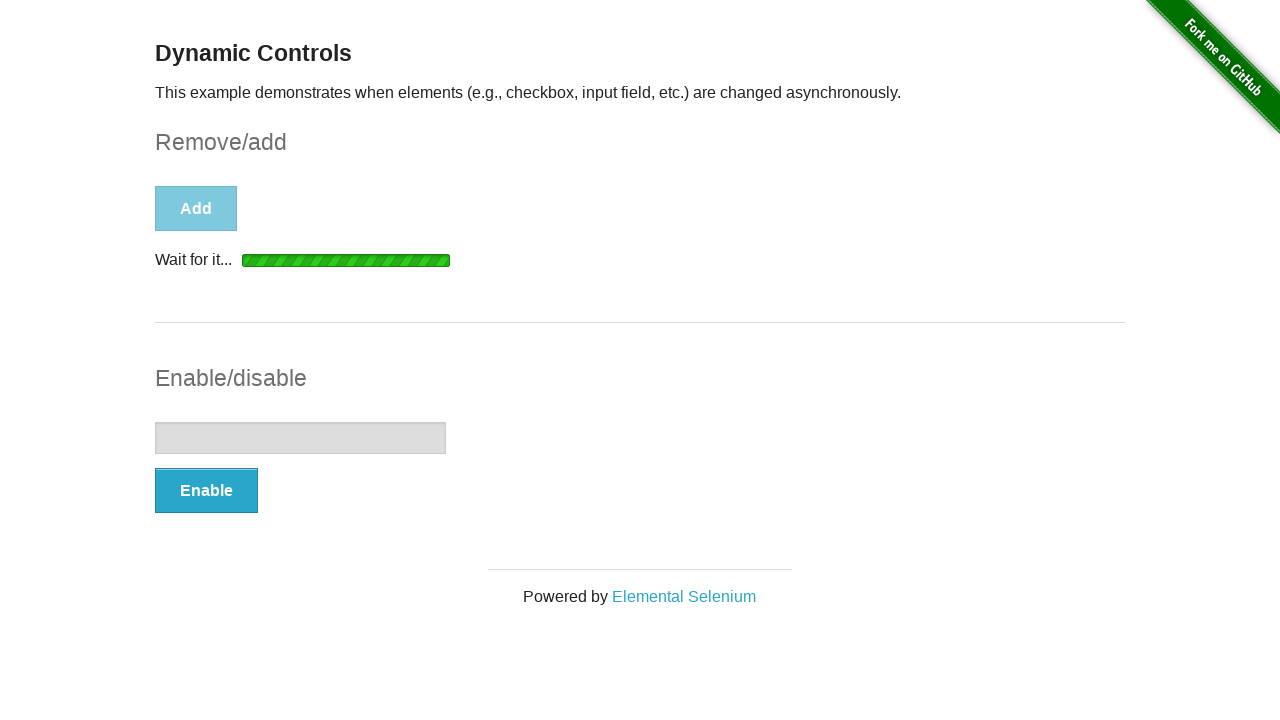

Waited for and found "It's back!" message
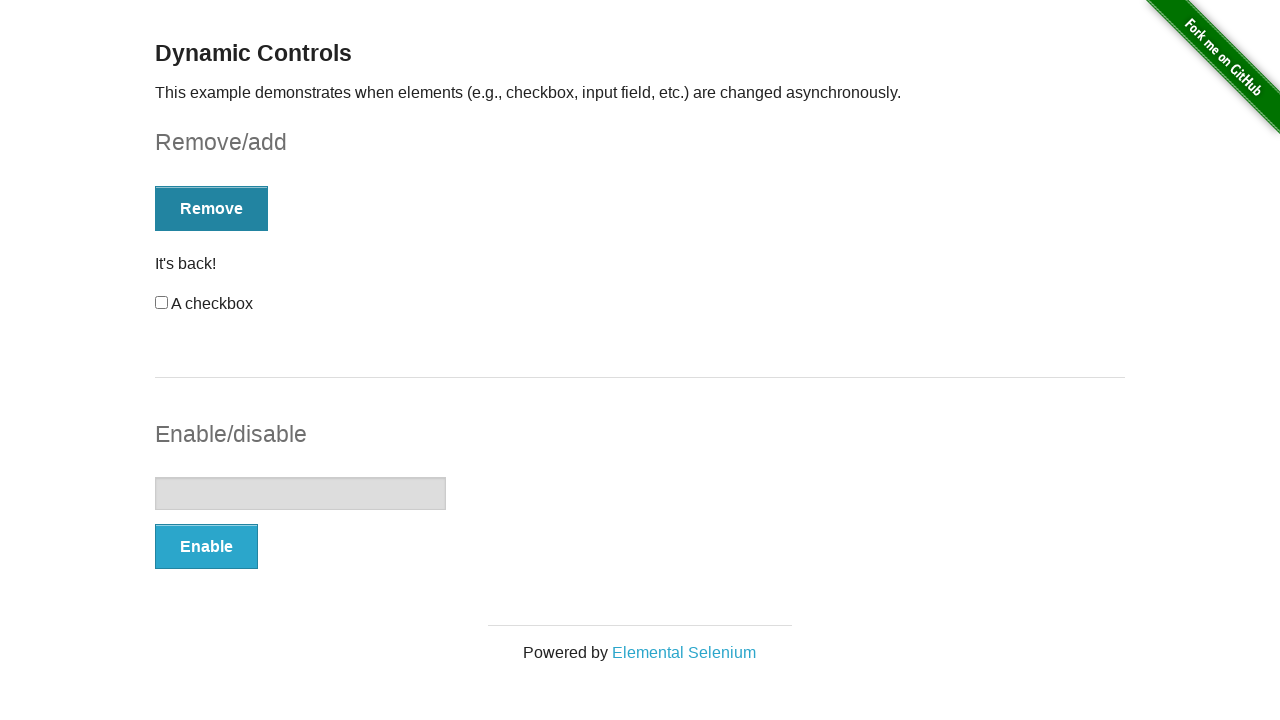

Asserted "It's back!" message is visible
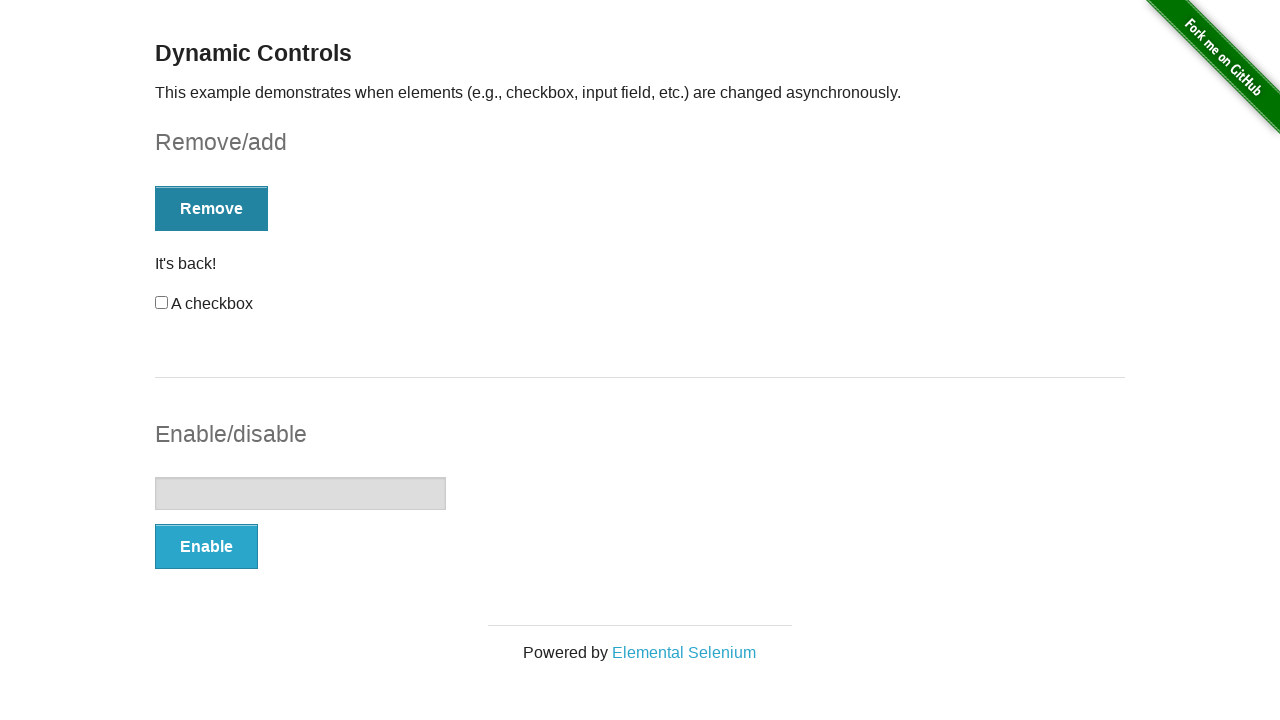

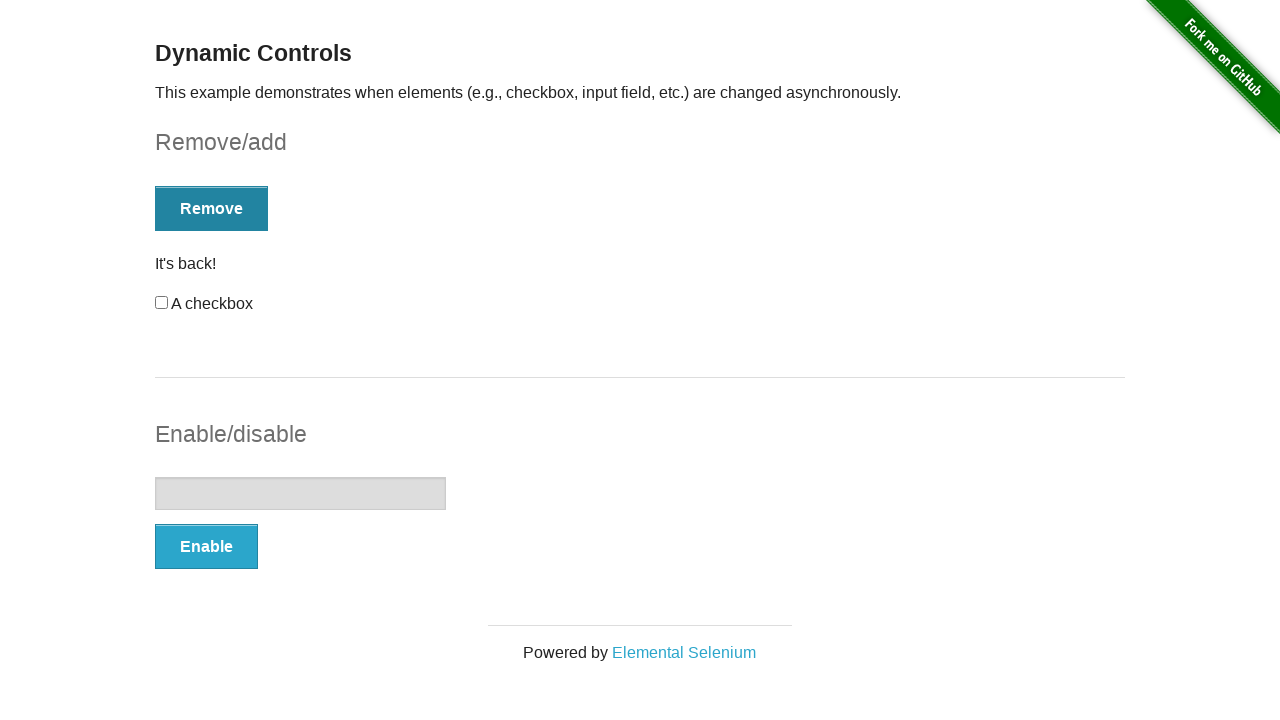